Automates playing a Quizalize quiz by clicking the start button, selecting answers from available options, and proceeding through questions until completion.

Starting URL: https://player.quizalize.com/quiz/a20a8c25-6a51-42ea-9543-303a96ffb0ac

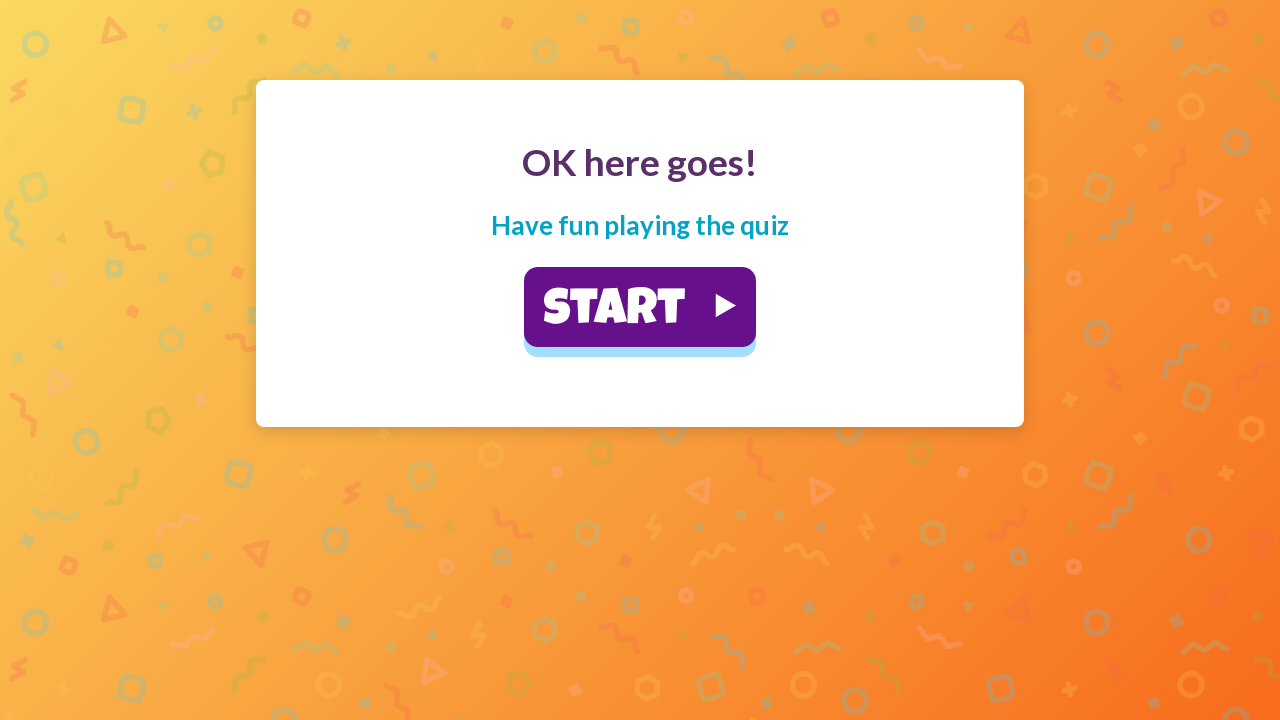

Waited for start button to appear
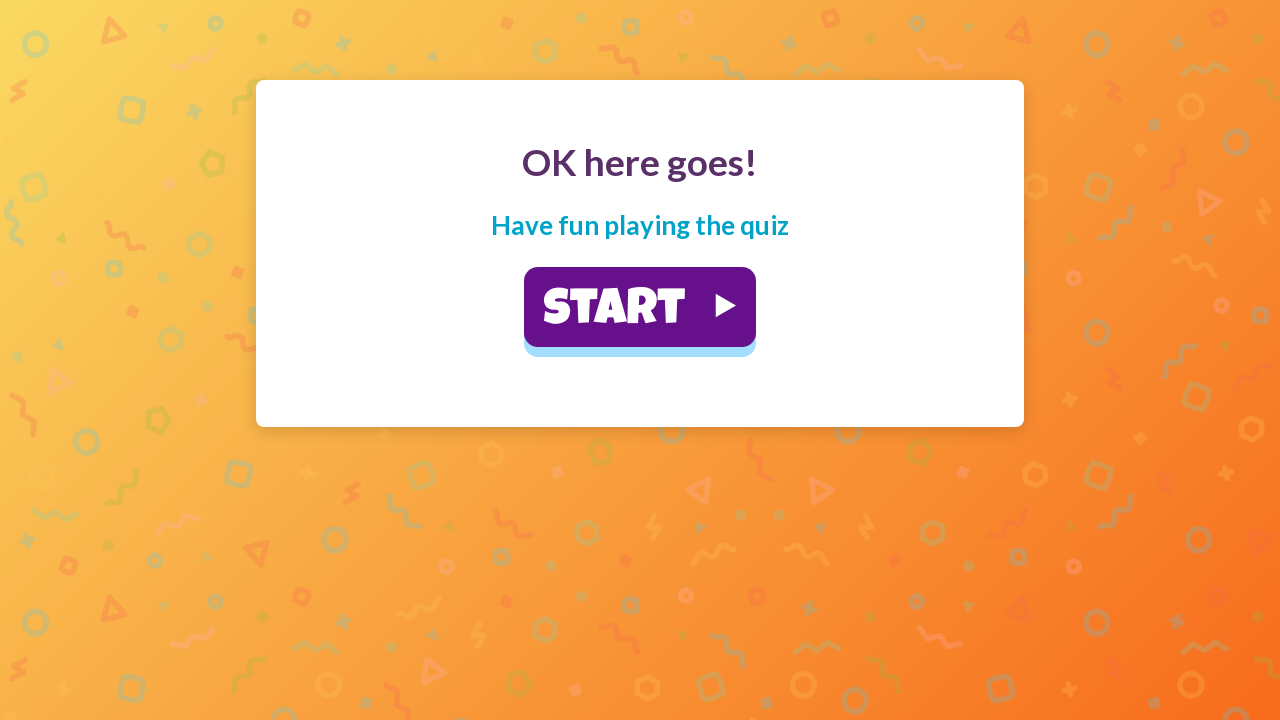

Clicked the start button to begin the quiz at (640, 307) on ._2K6khW87cf5FWvjCSSXG9z
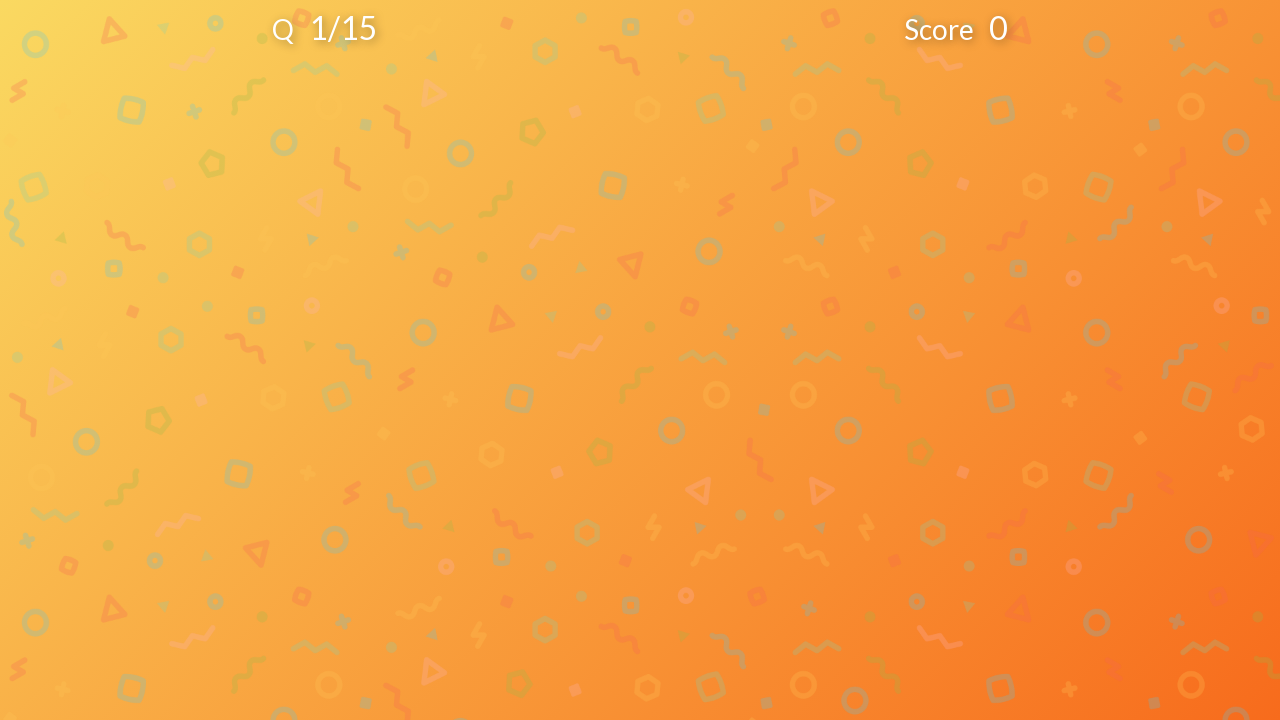

Question 1: Waited for answer options to appear
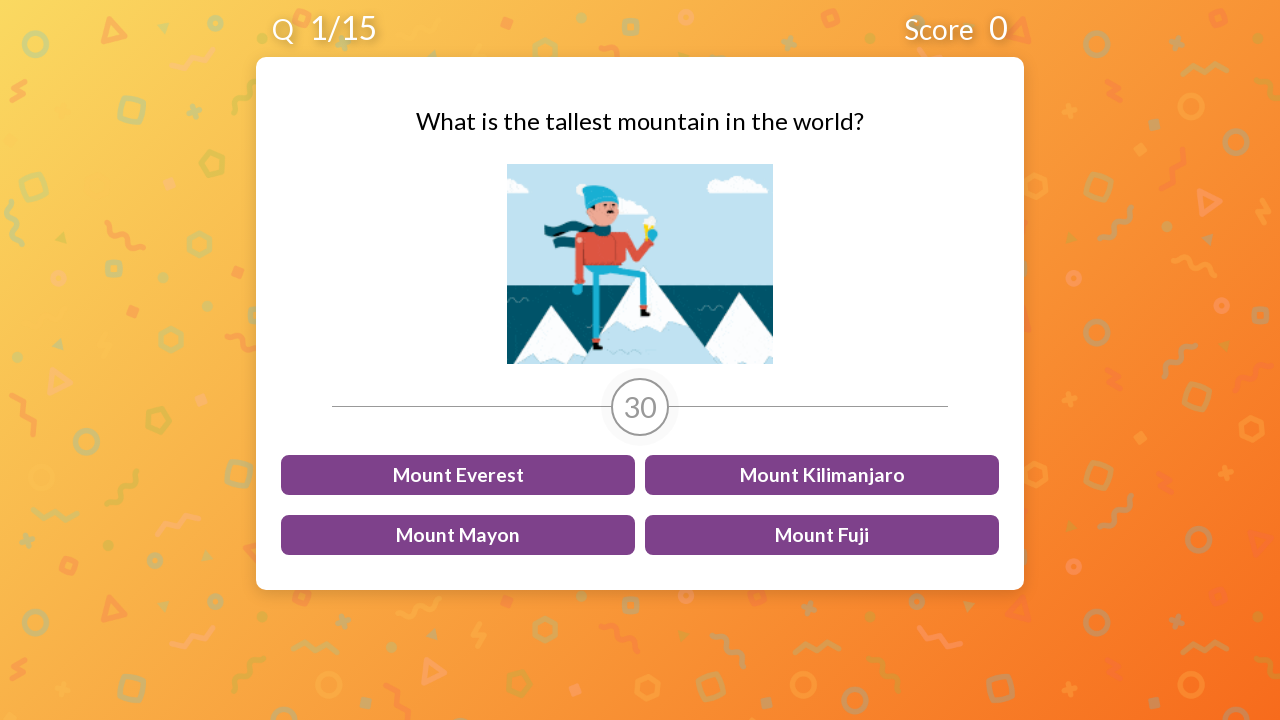

Question 1: Selected answer option 2 out of 4 at (822, 475) on ._94mY16LZtYWqNB_Y8y-Dh >> nth=1
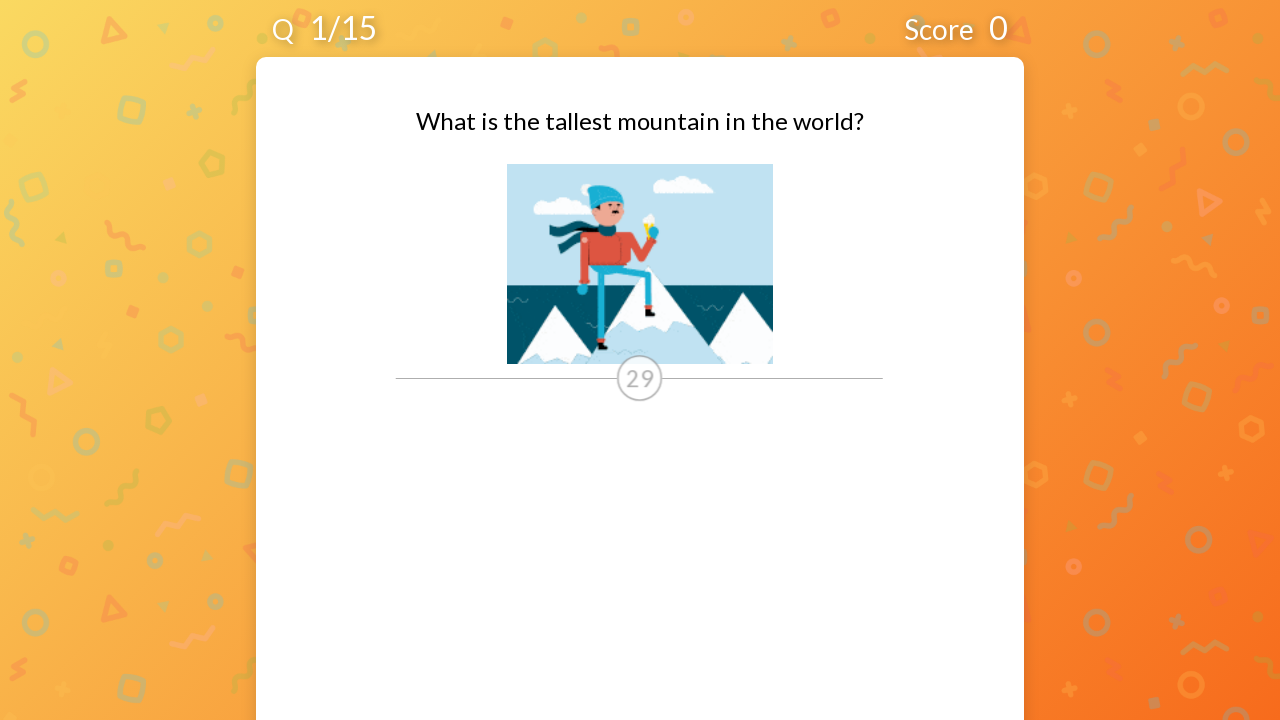

Question 1: Waited for UI to update
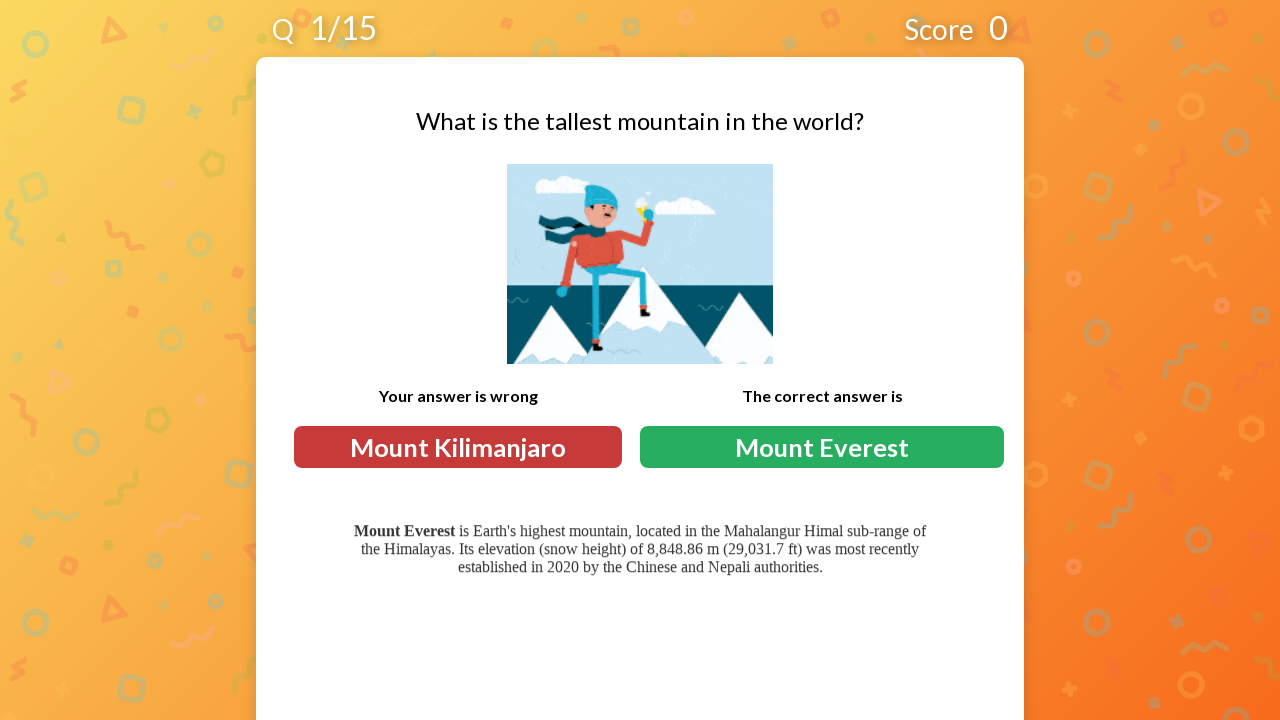

Question 1: Clicked next button to proceed to next question at (780, 692) on ._3G_jaZsdvRi15WbVL8QP62
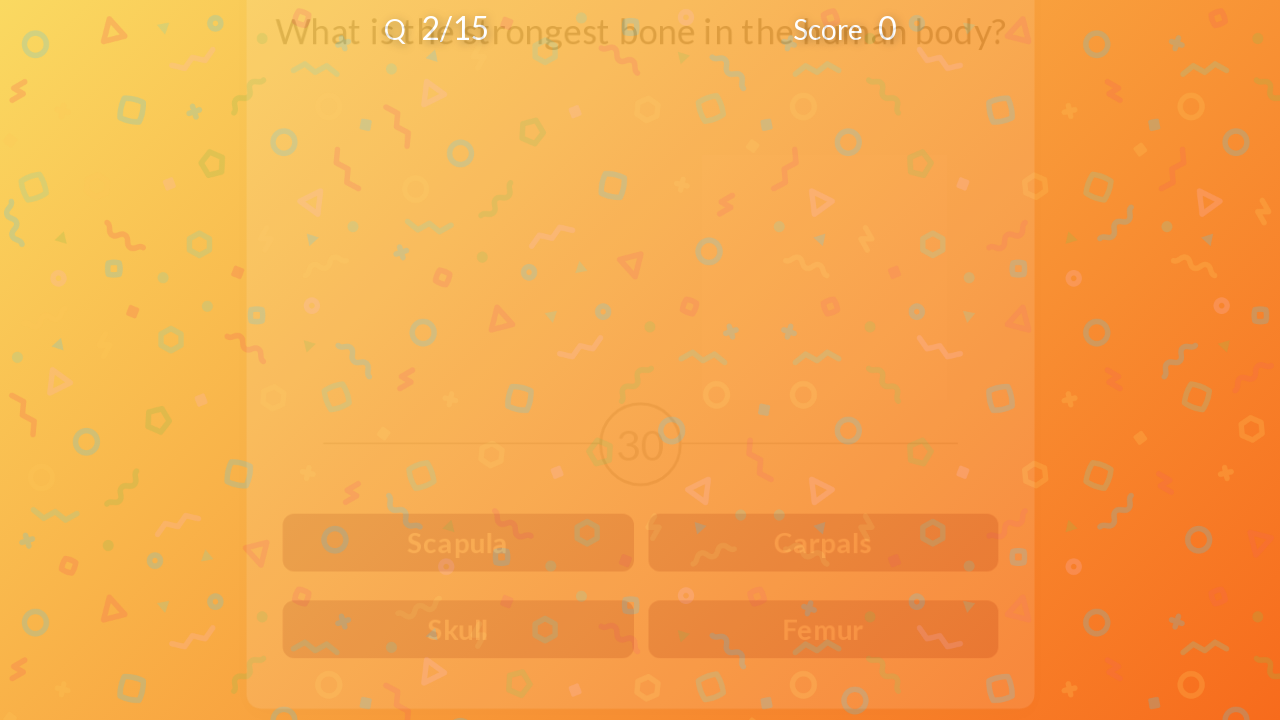

Question 1: Waited for next question to load
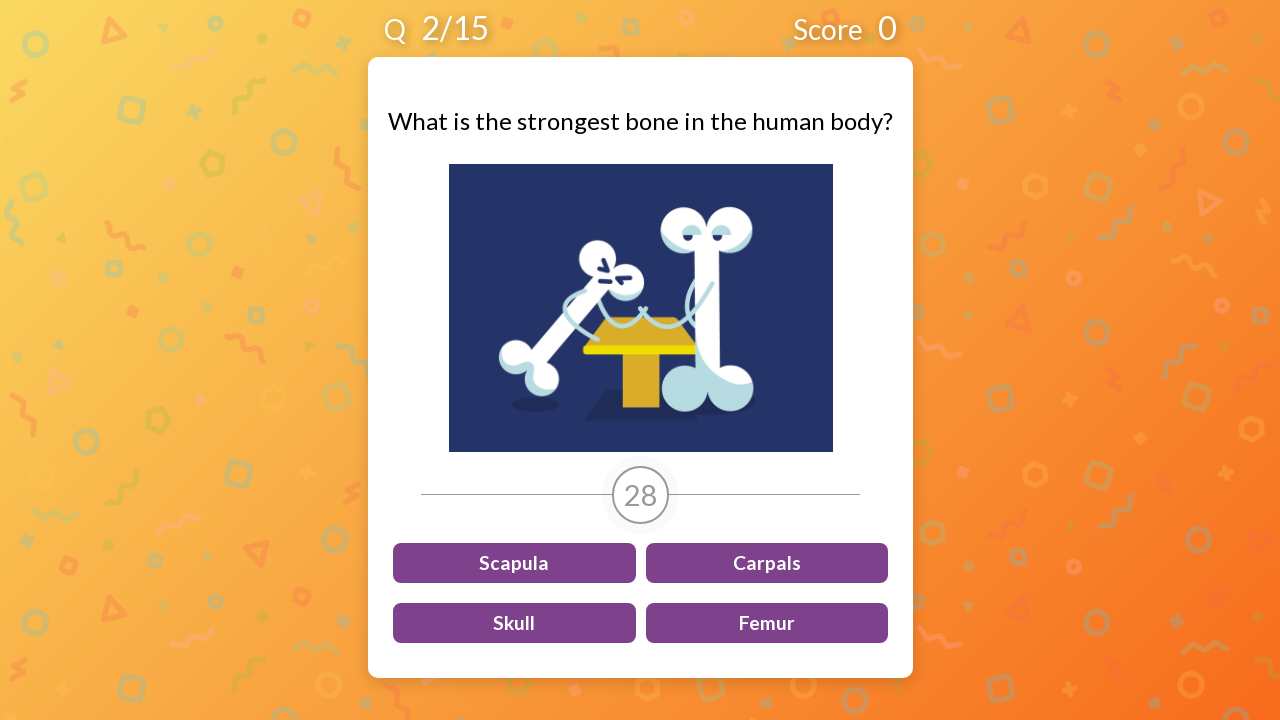

Question 2: Waited for answer options to appear
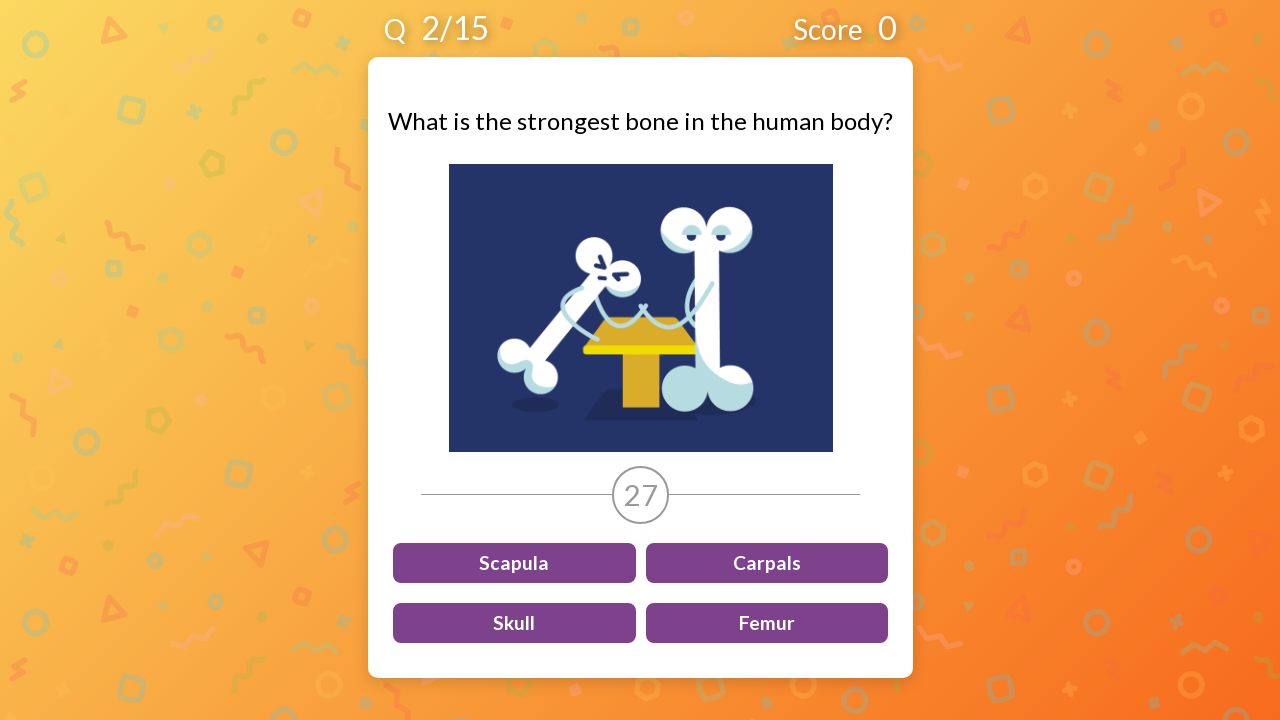

Question 2: Selected answer option 1 out of 4 at (514, 563) on ._94mY16LZtYWqNB_Y8y-Dh >> nth=0
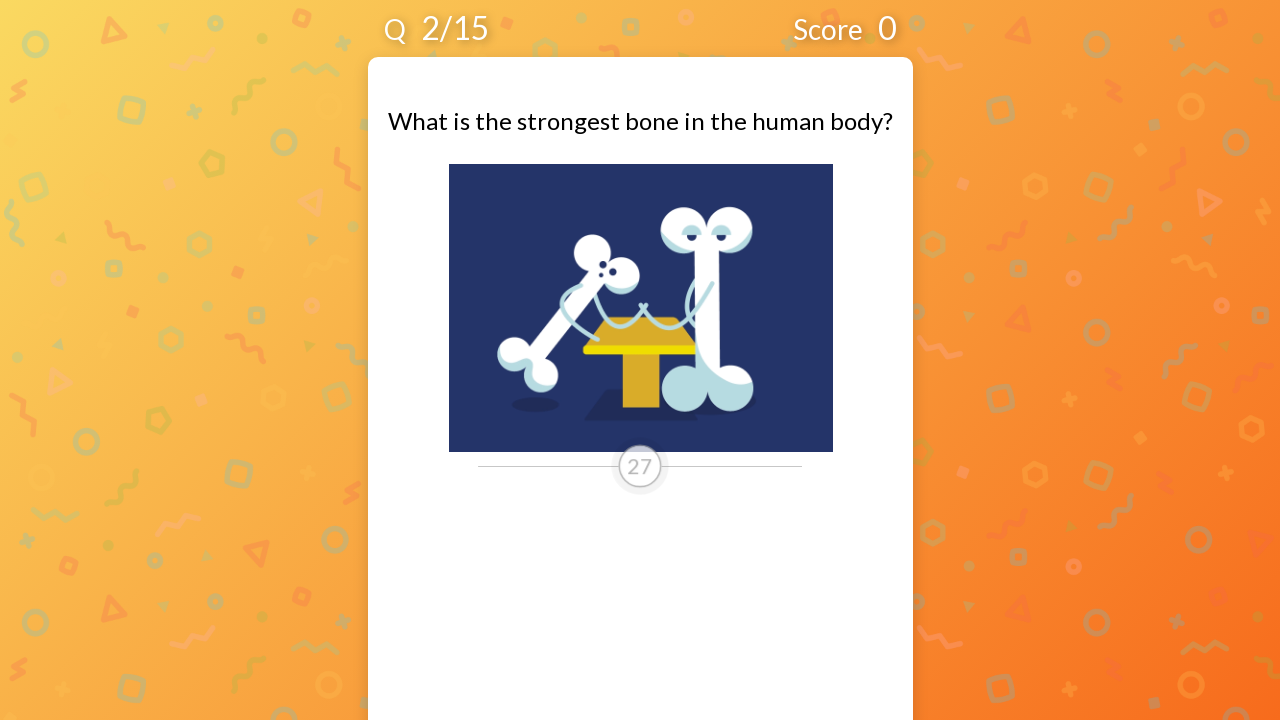

Question 2: Waited for UI to update
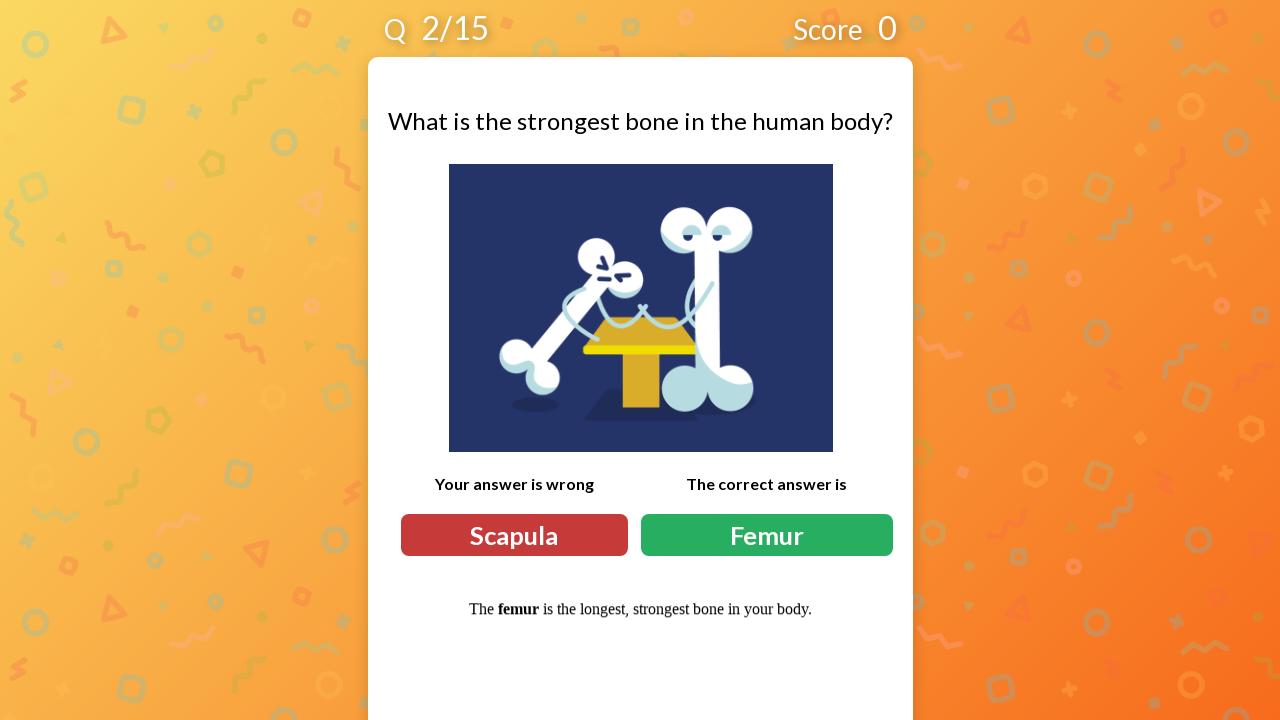

Question 2: Clicked next button to proceed to next question at (780, 555) on ._3G_jaZsdvRi15WbVL8QP62
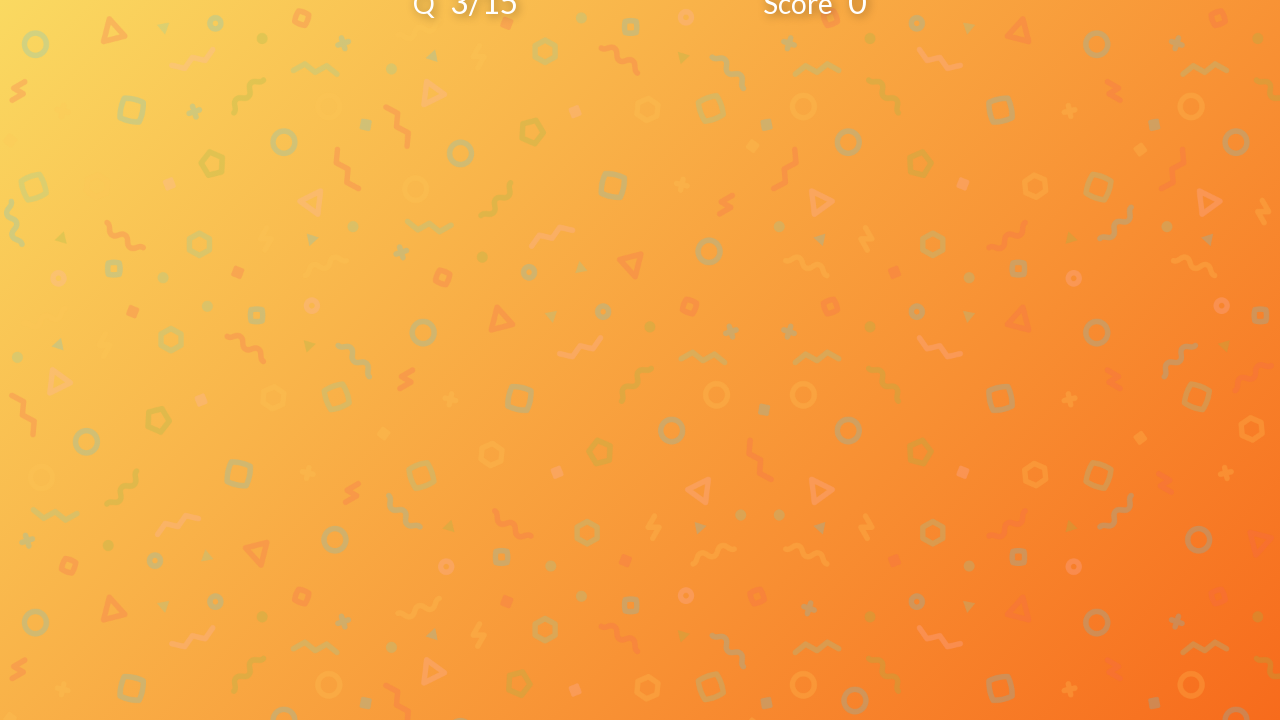

Question 2: Waited for next question to load
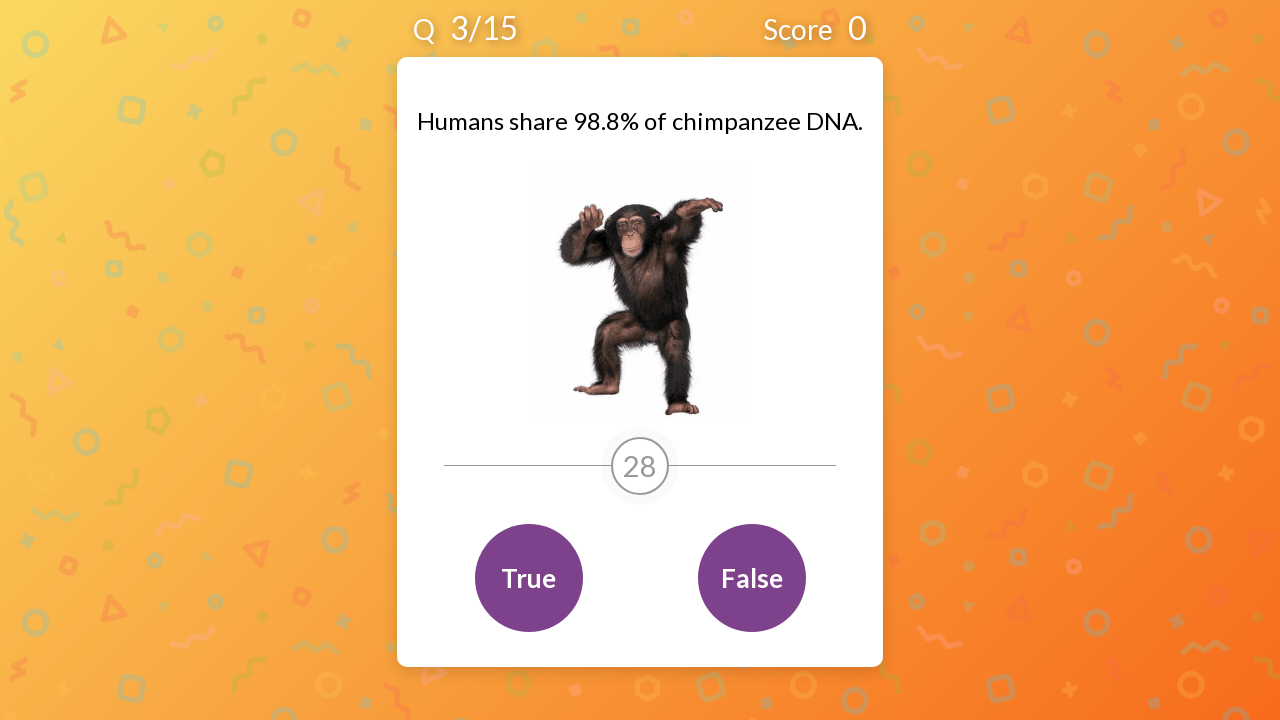

No answer options found - quiz may be complete
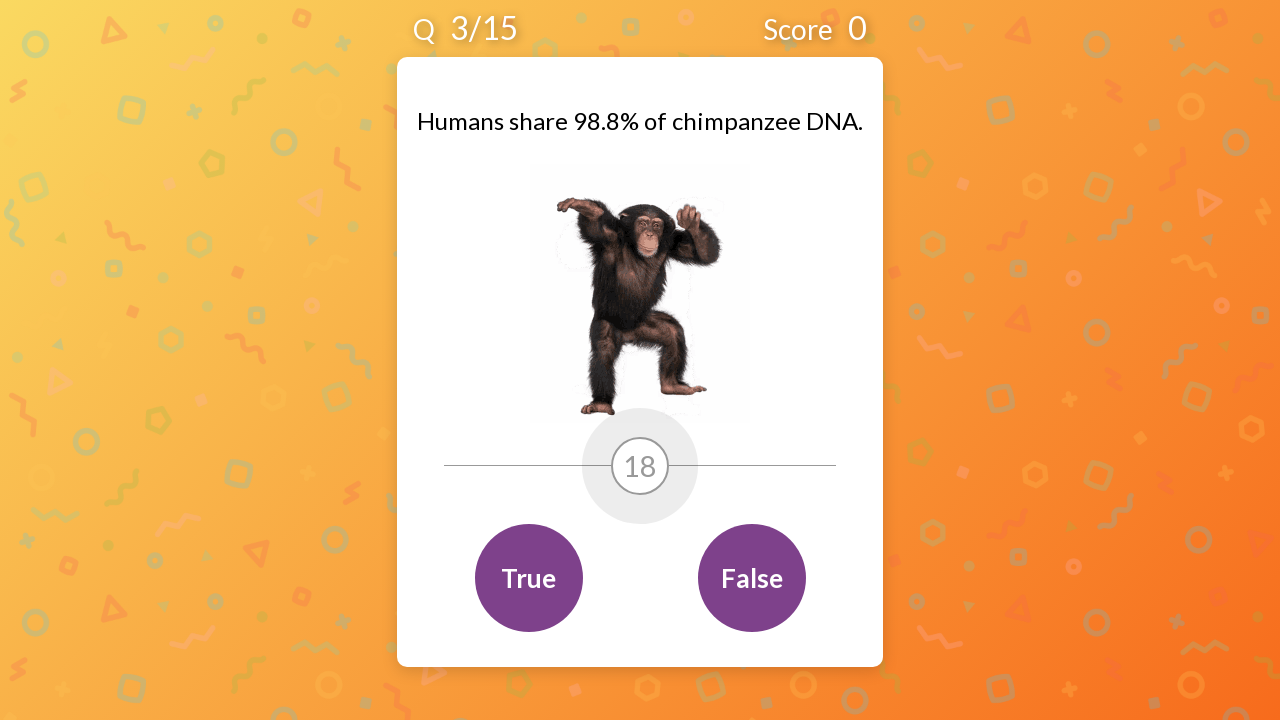

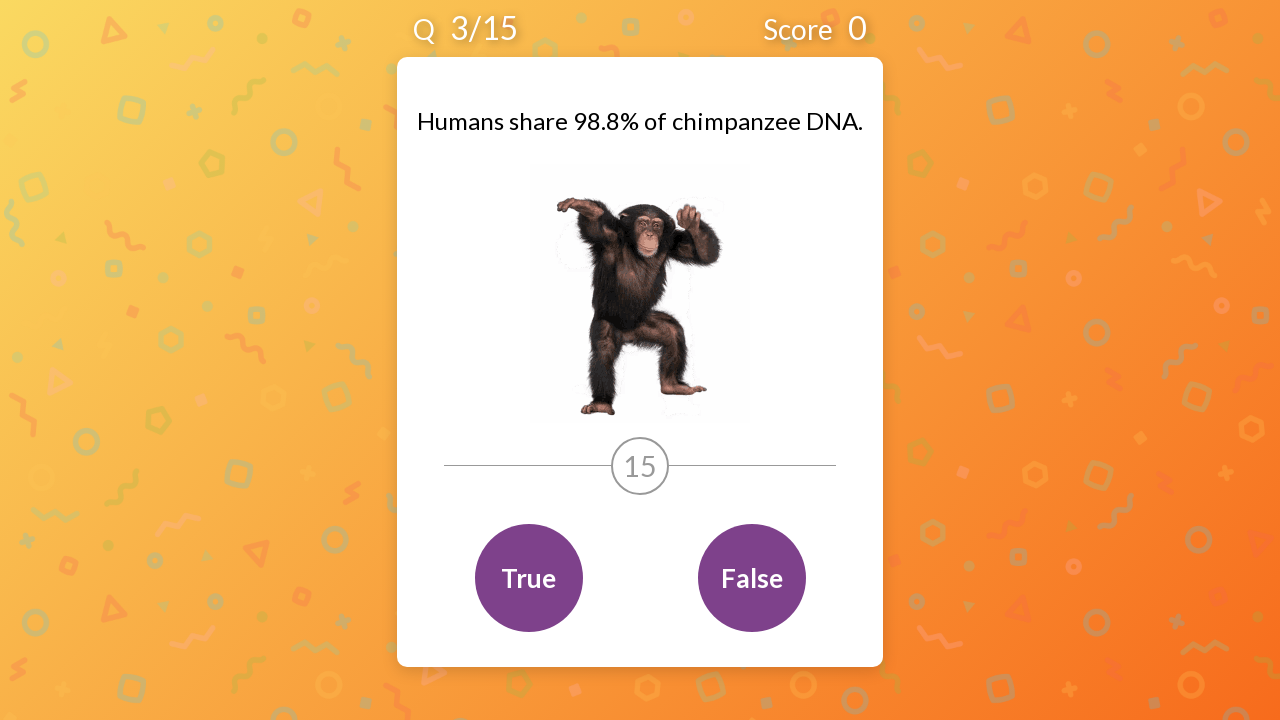